Navigates to OMR Branch Selenium training page and clicks on a dropdown toggle element

Starting URL: https://www.omrbranch.com/seleniumtraininginchennaiomr

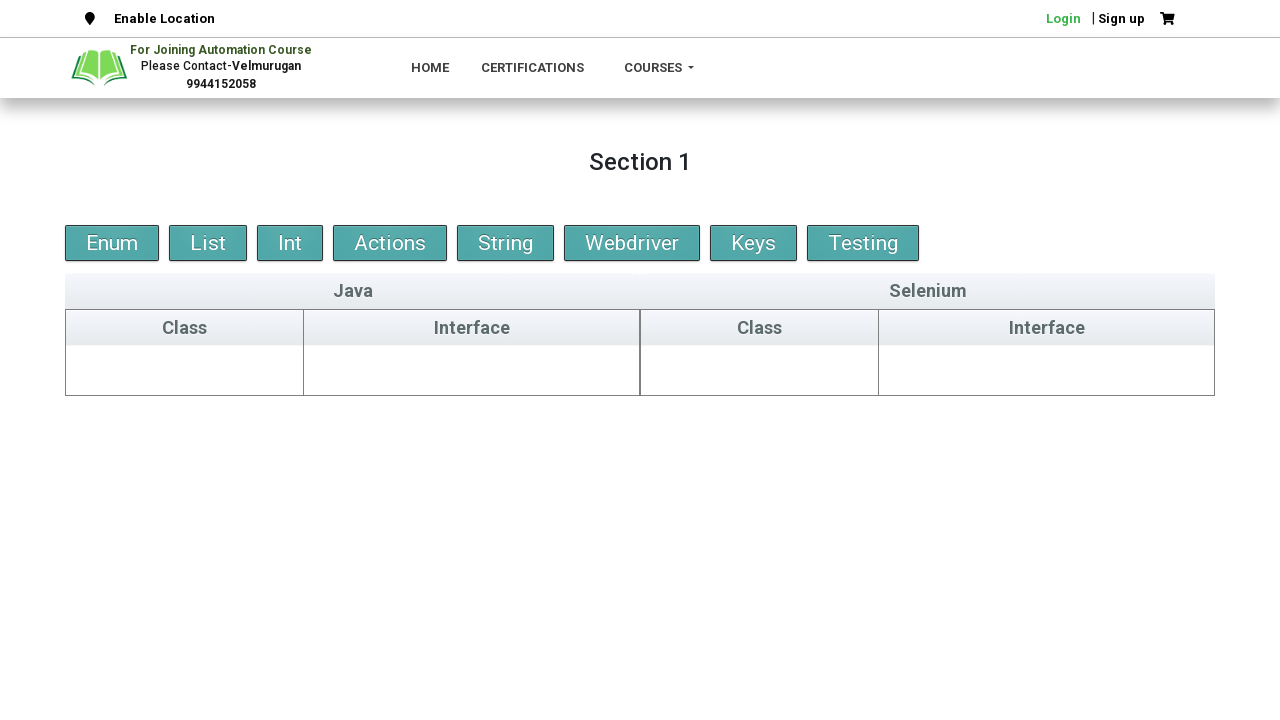

Navigated to OMR Branch Selenium training page
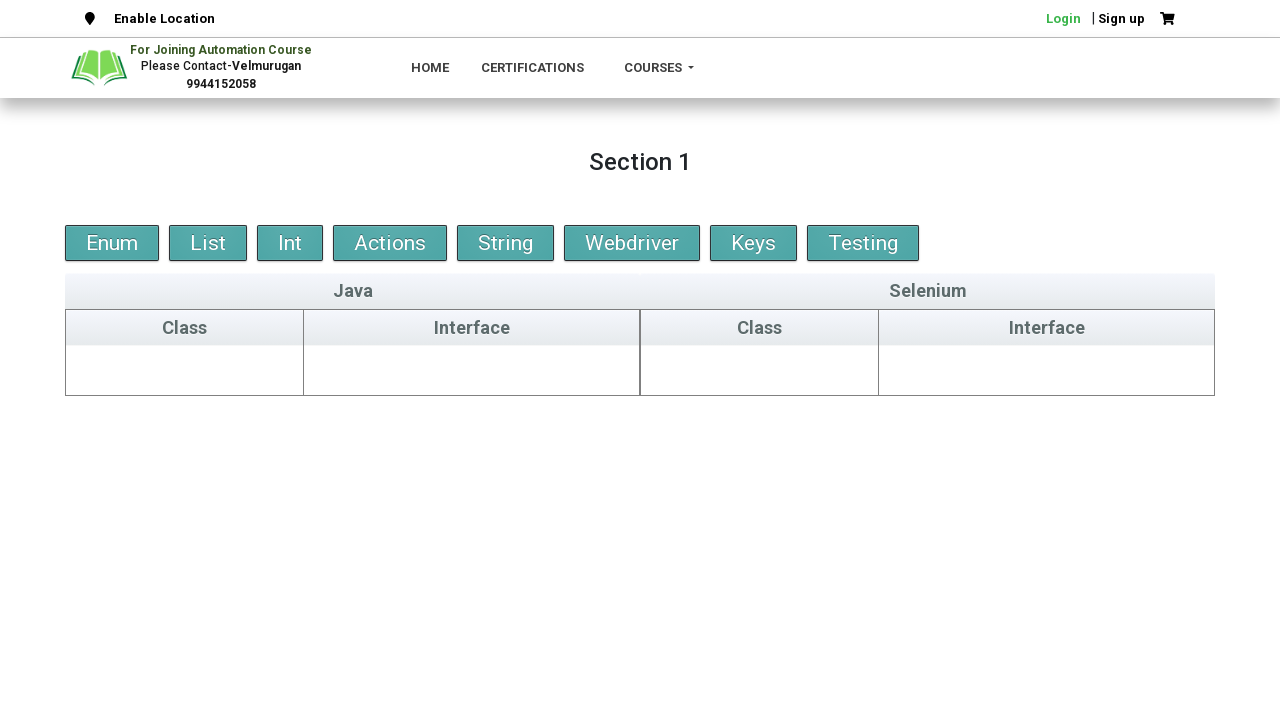

Clicked dropdown toggle element at (659, 68) on a.dropdown-toggle
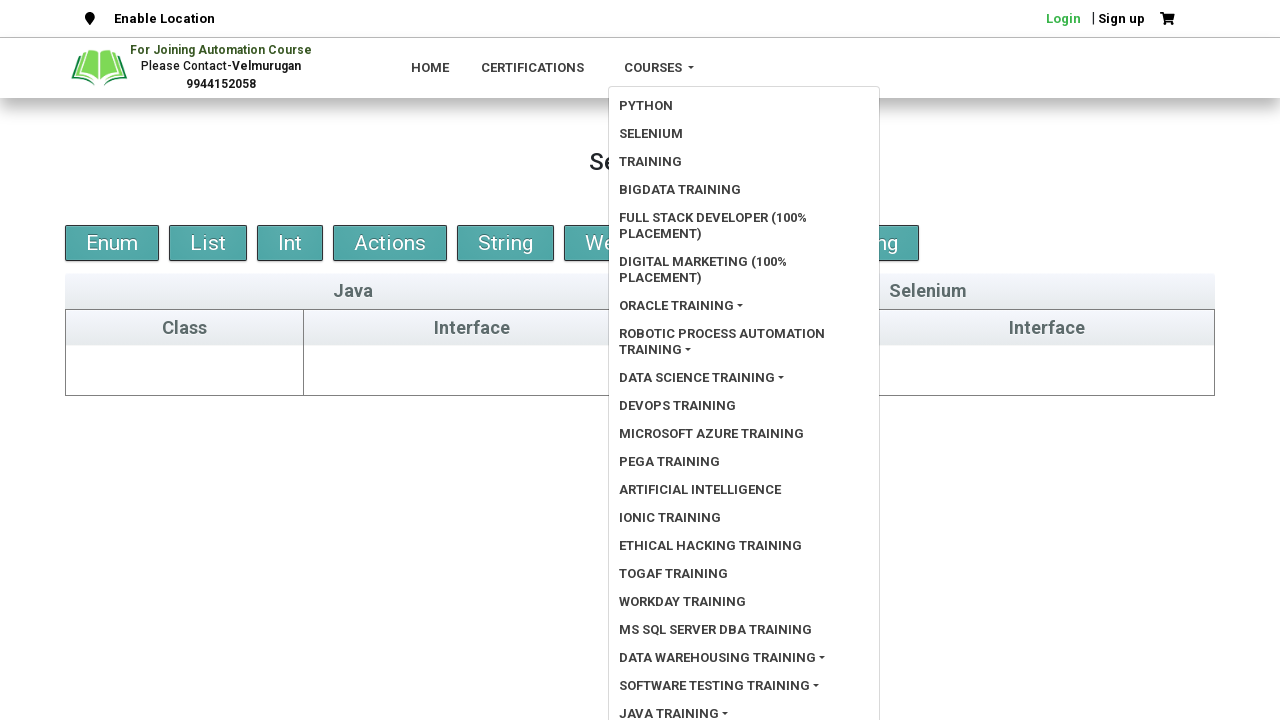

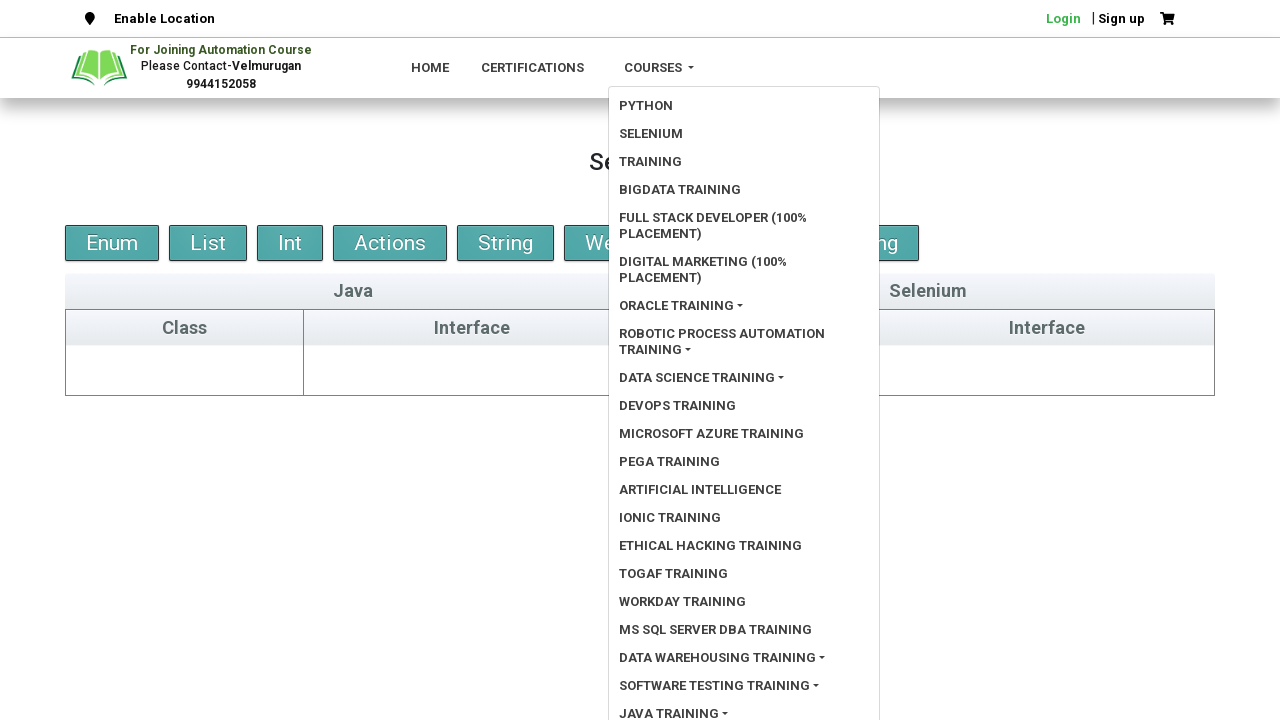